Tests drag and drop functionality by dragging an element from source to destination

Starting URL: https://crossbrowsertesting.github.io/drag-and-drop.html

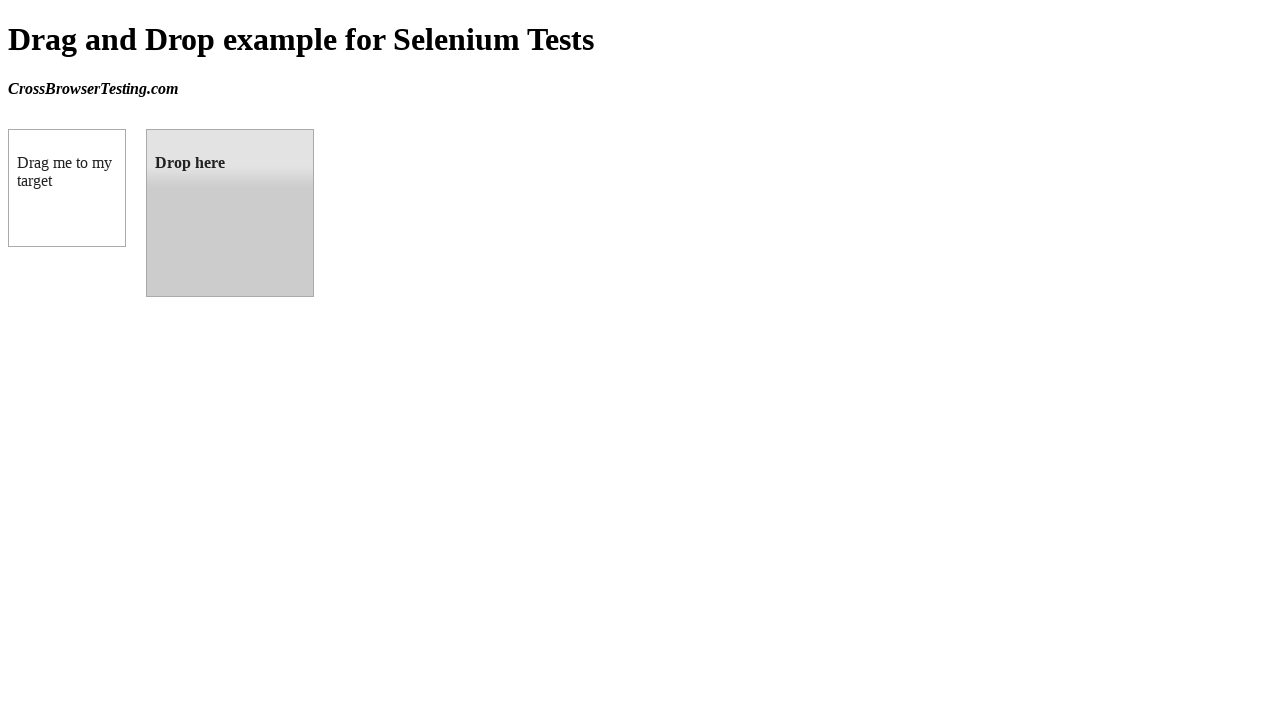

Navigated to drag and drop test page
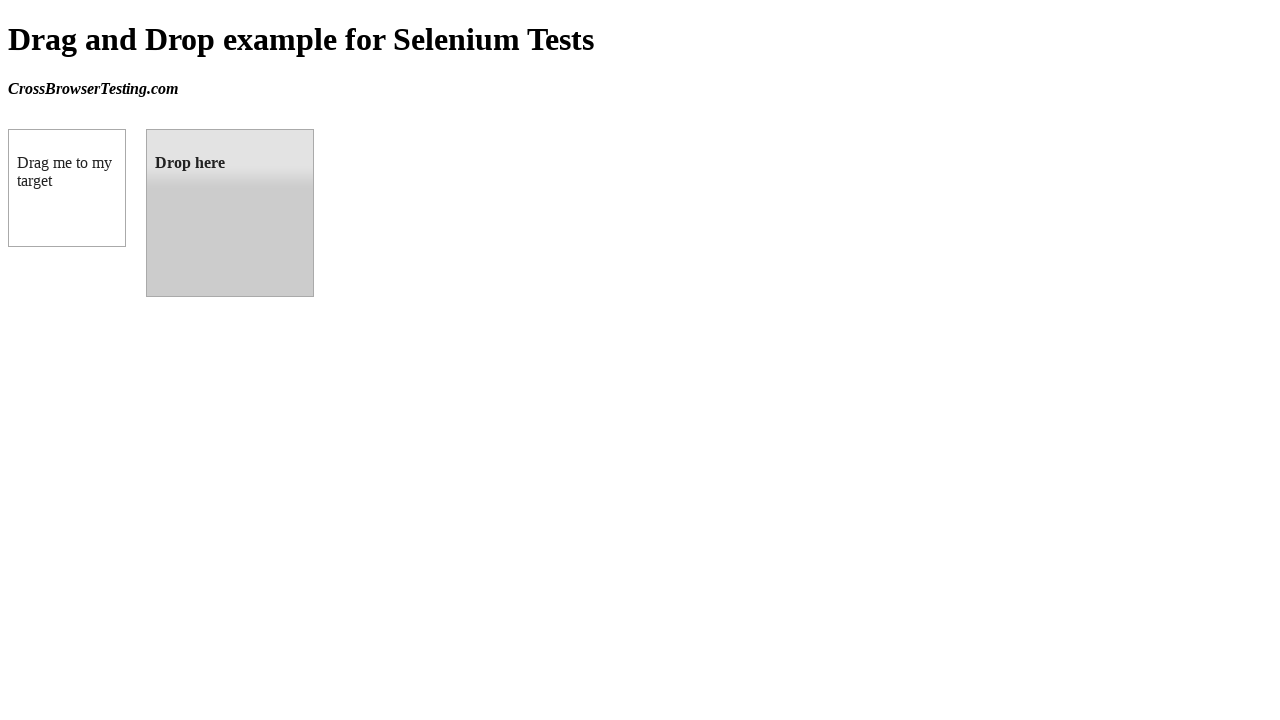

Located draggable source element
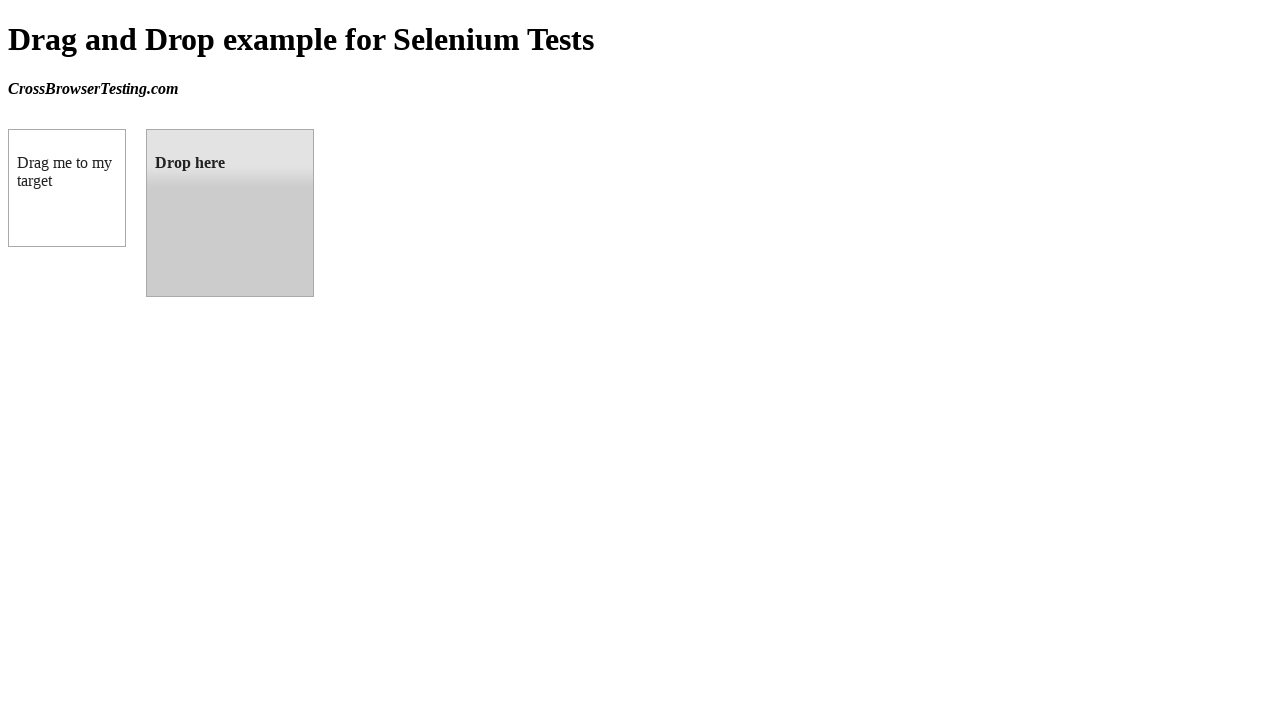

Located droppable destination element
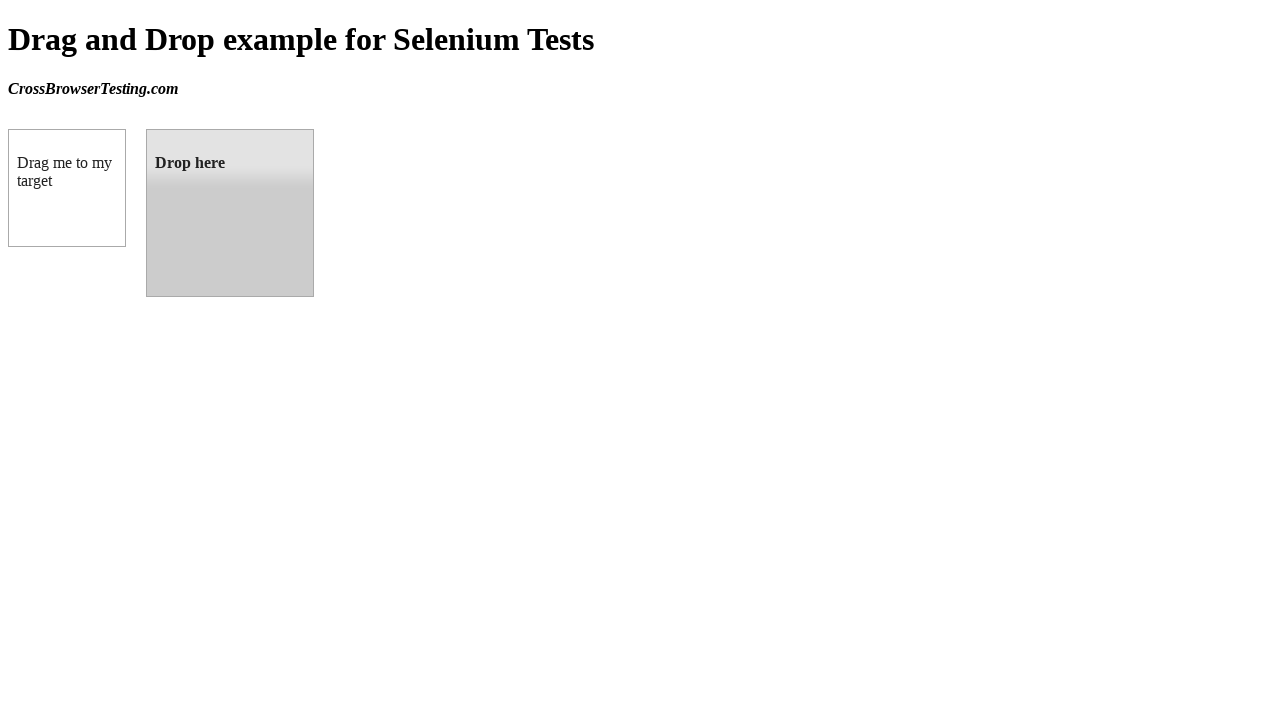

Dragged element from source to destination at (230, 213)
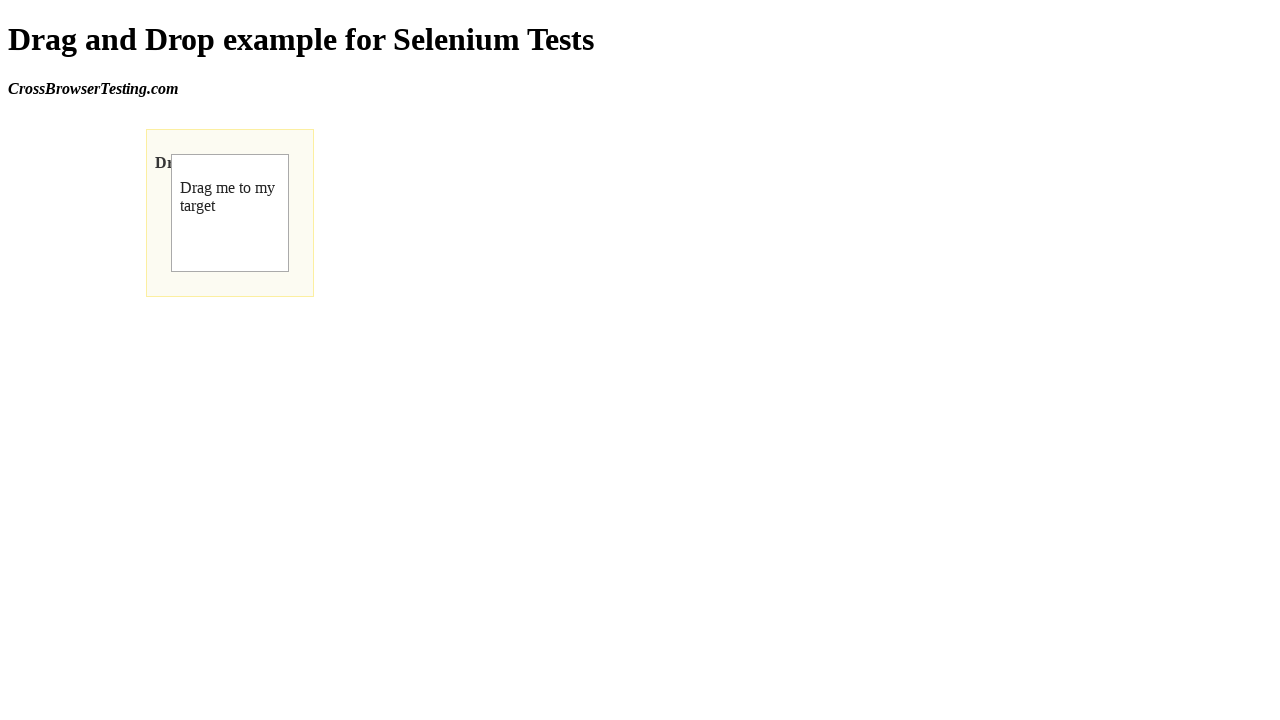

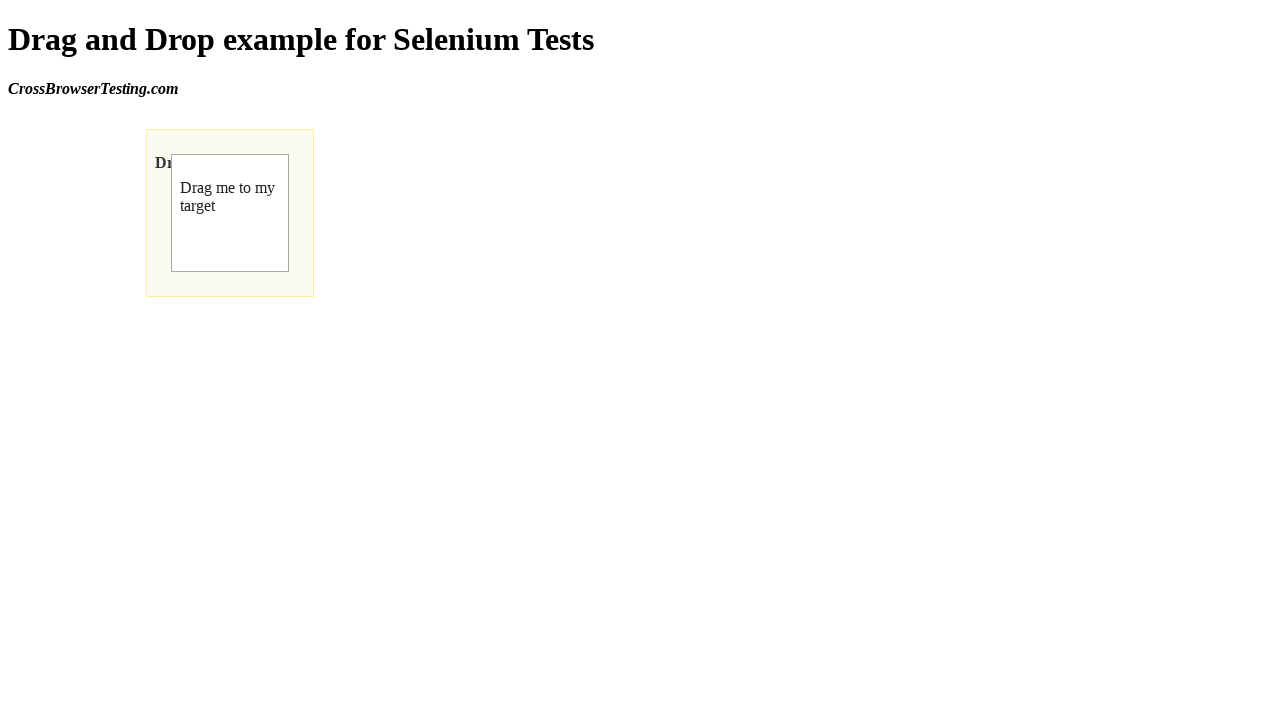